Navigates to a dynamic grid page and verifies the presence of table headers and rows

Starting URL: https://www.leafground.com/dynamicgrid.xhtml

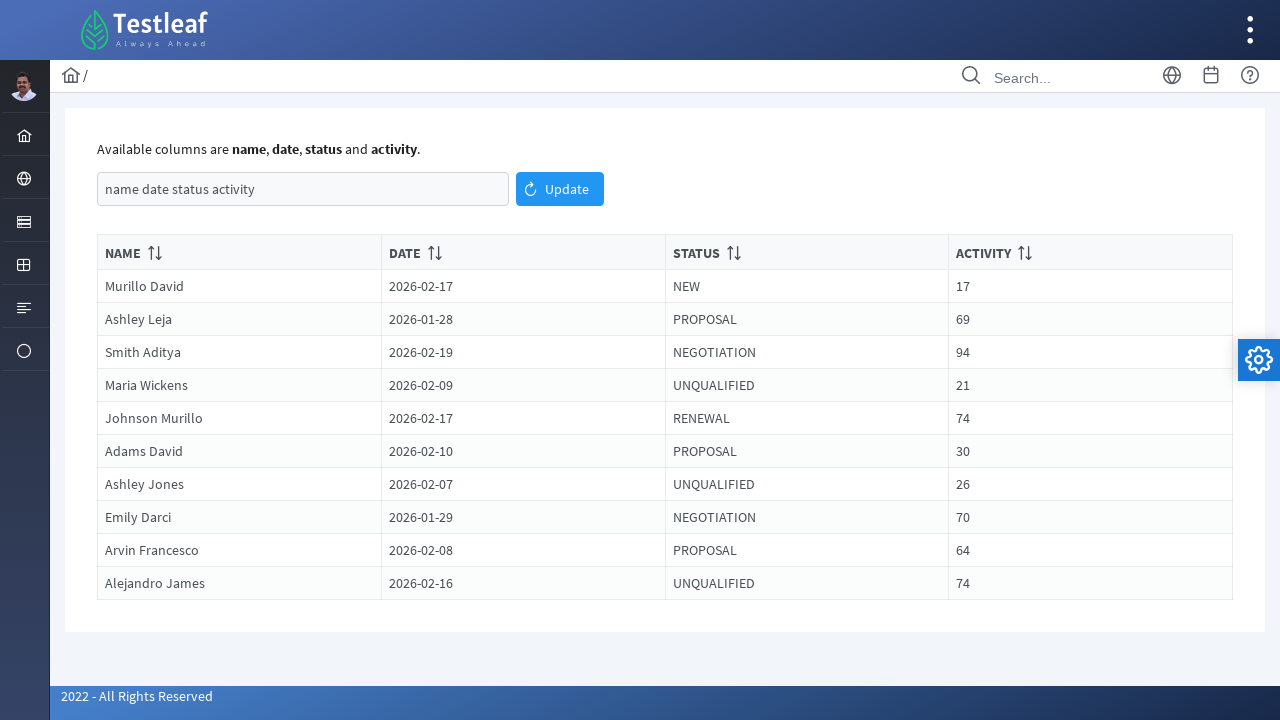

Navigated to dynamic grid page at https://www.leafground.com/dynamicgrid.xhtml
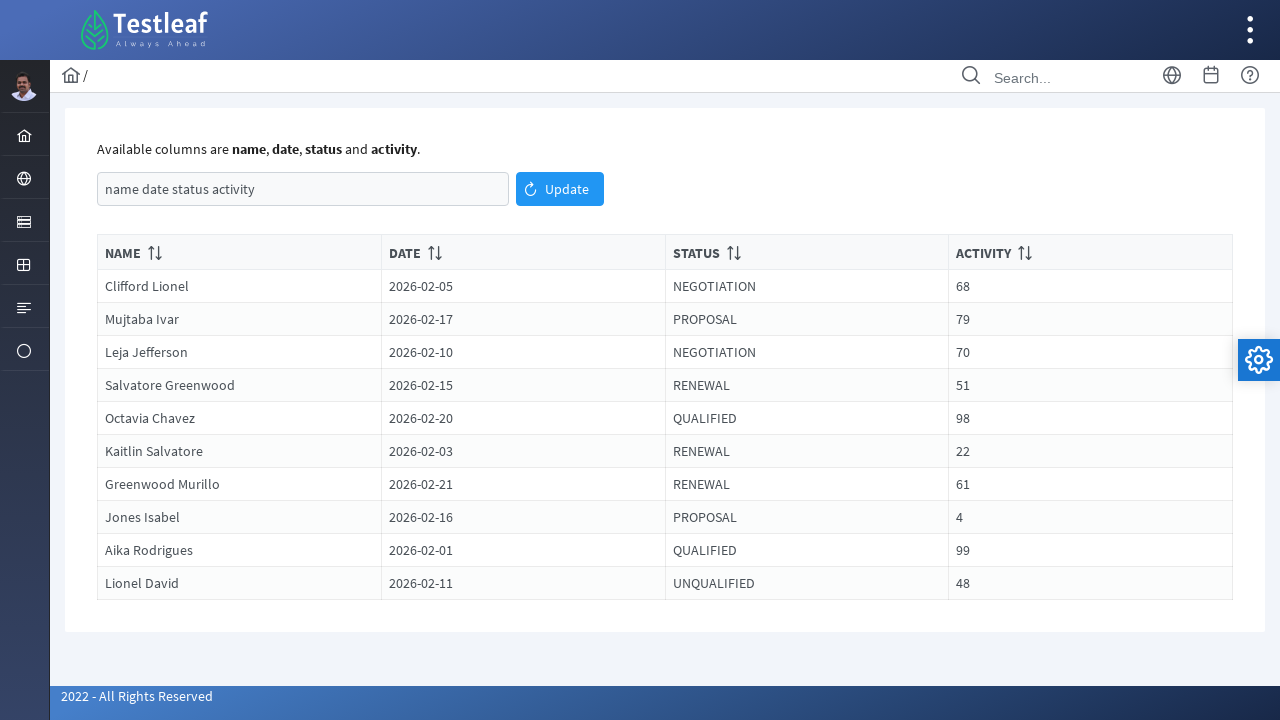

Table headers loaded and became visible
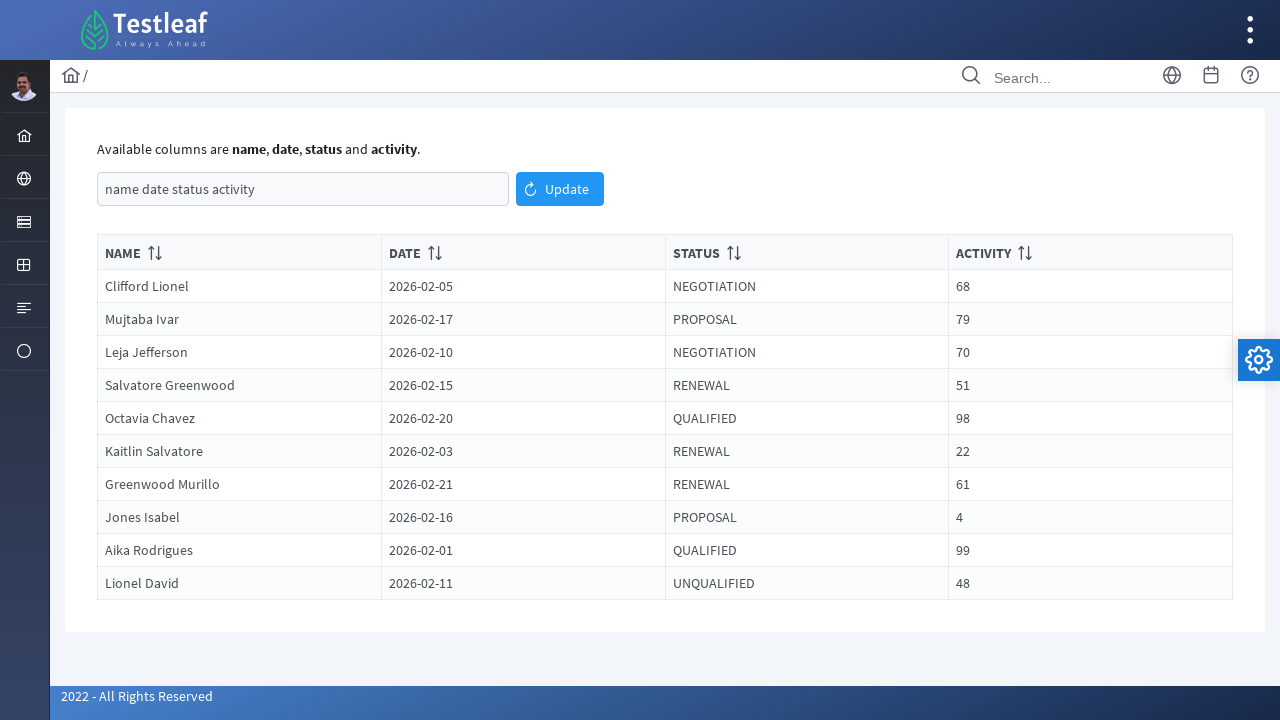

Found 4 table headers
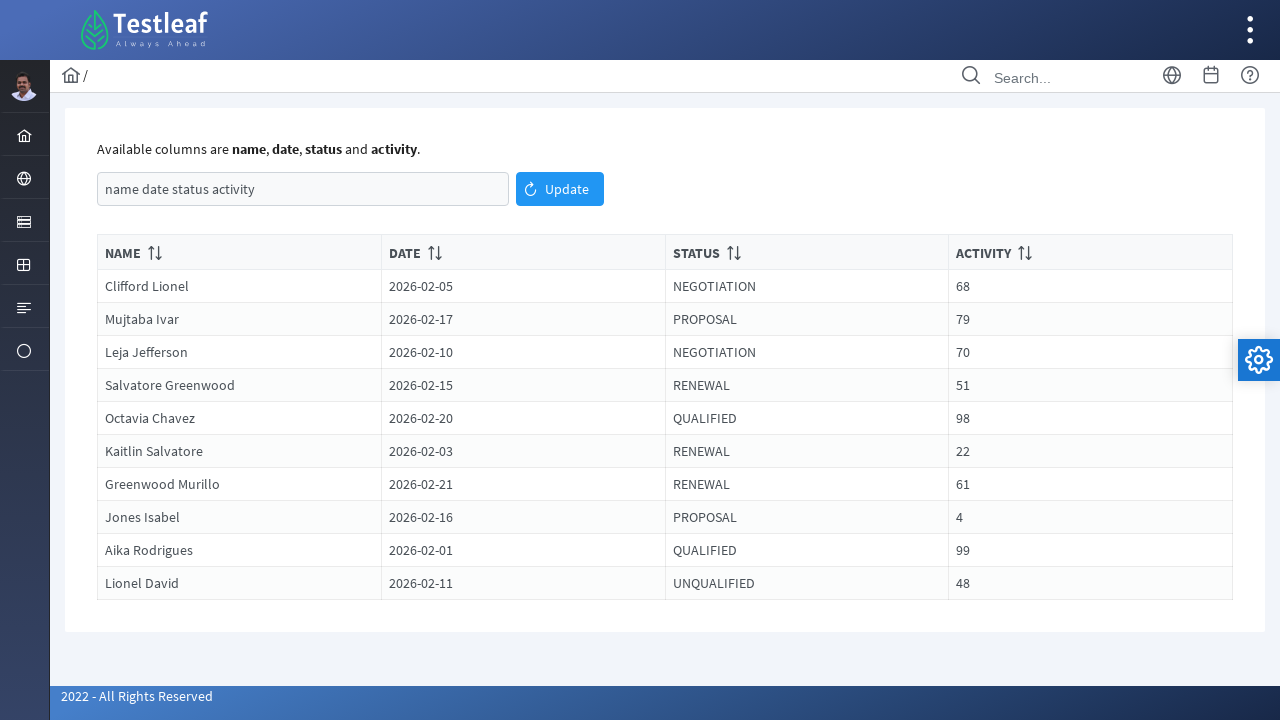

Found 22 table rows
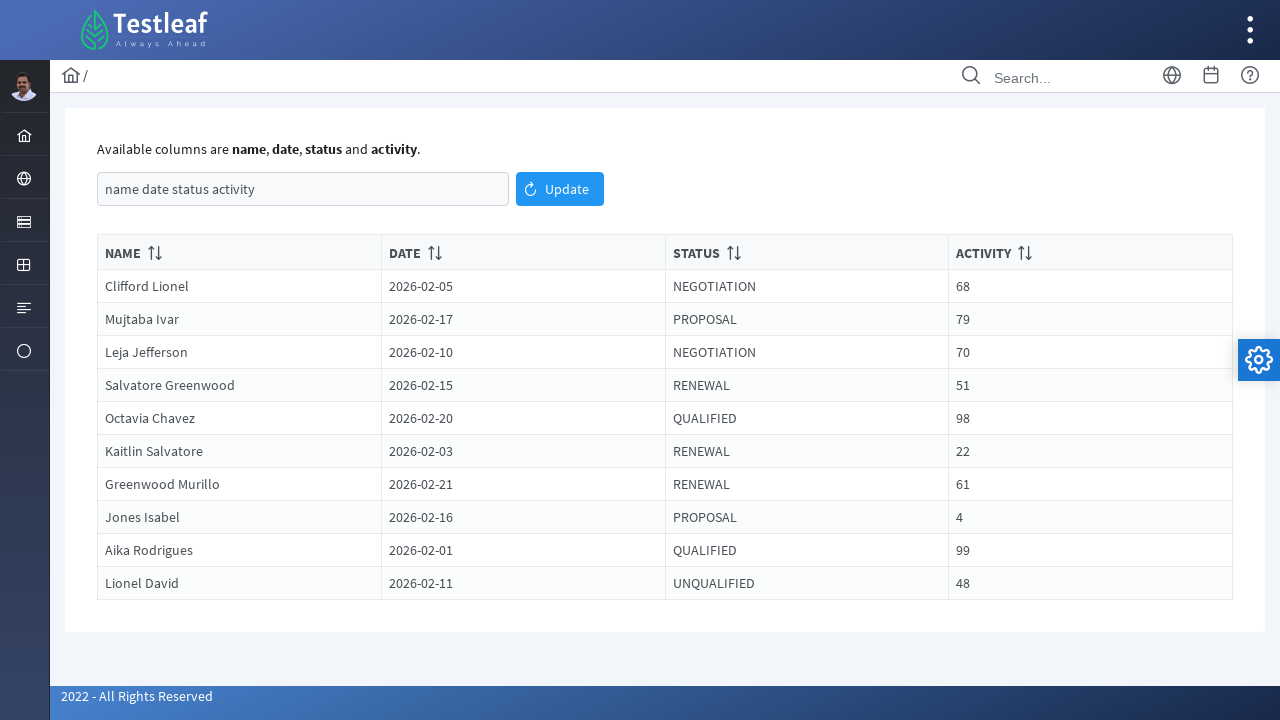

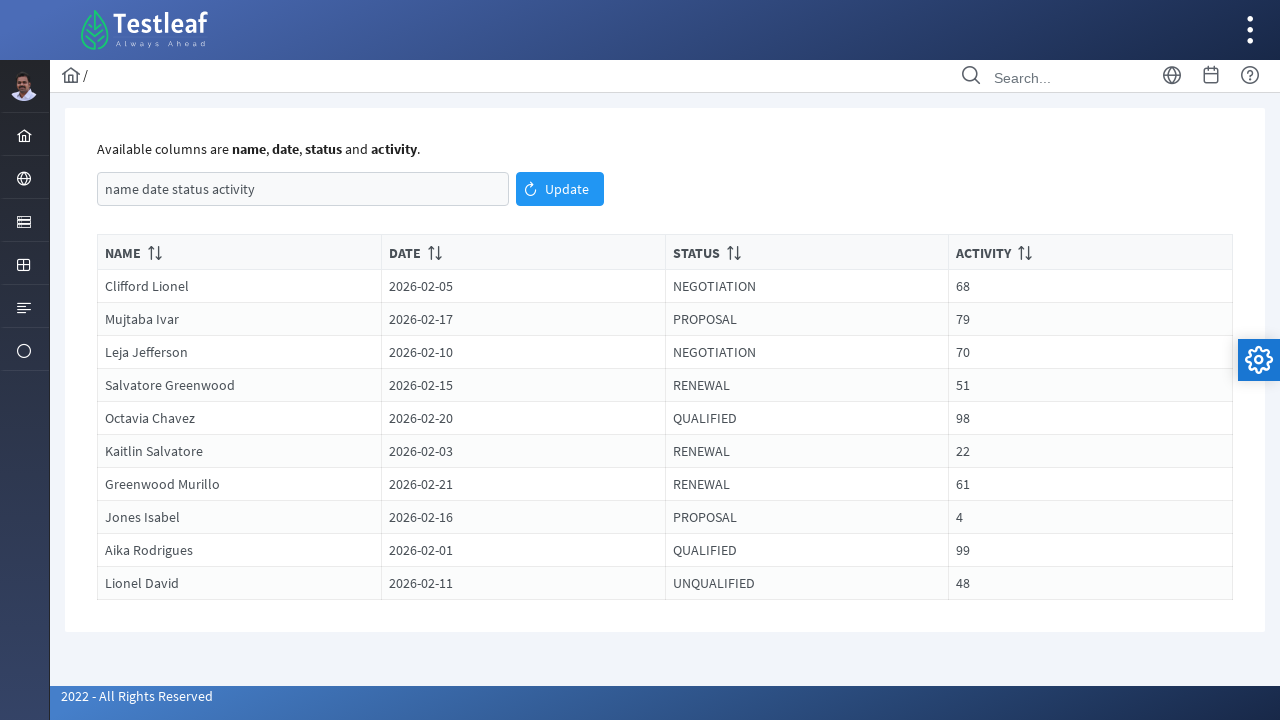